Tests GitHub issues search by entering search qualifiers and a keyword into the search field

Starting URL: https://github.com/microsoft/vscode/issues

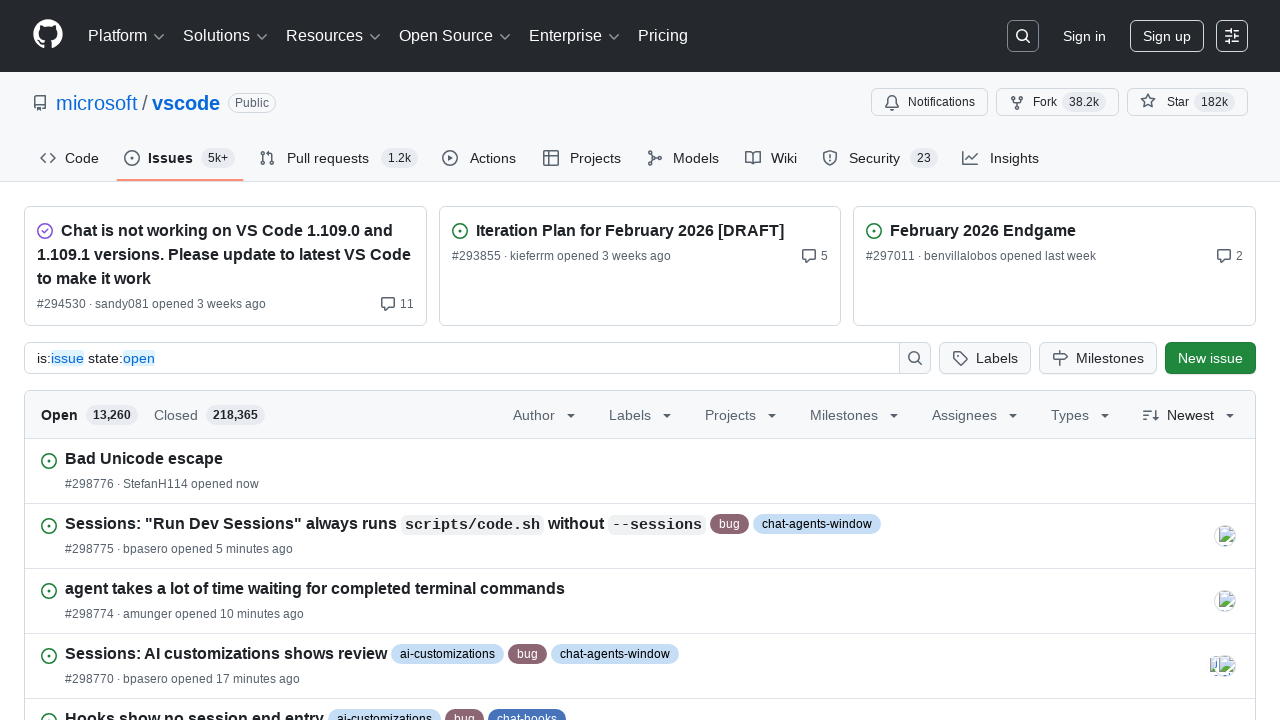

Waited for search input field to load
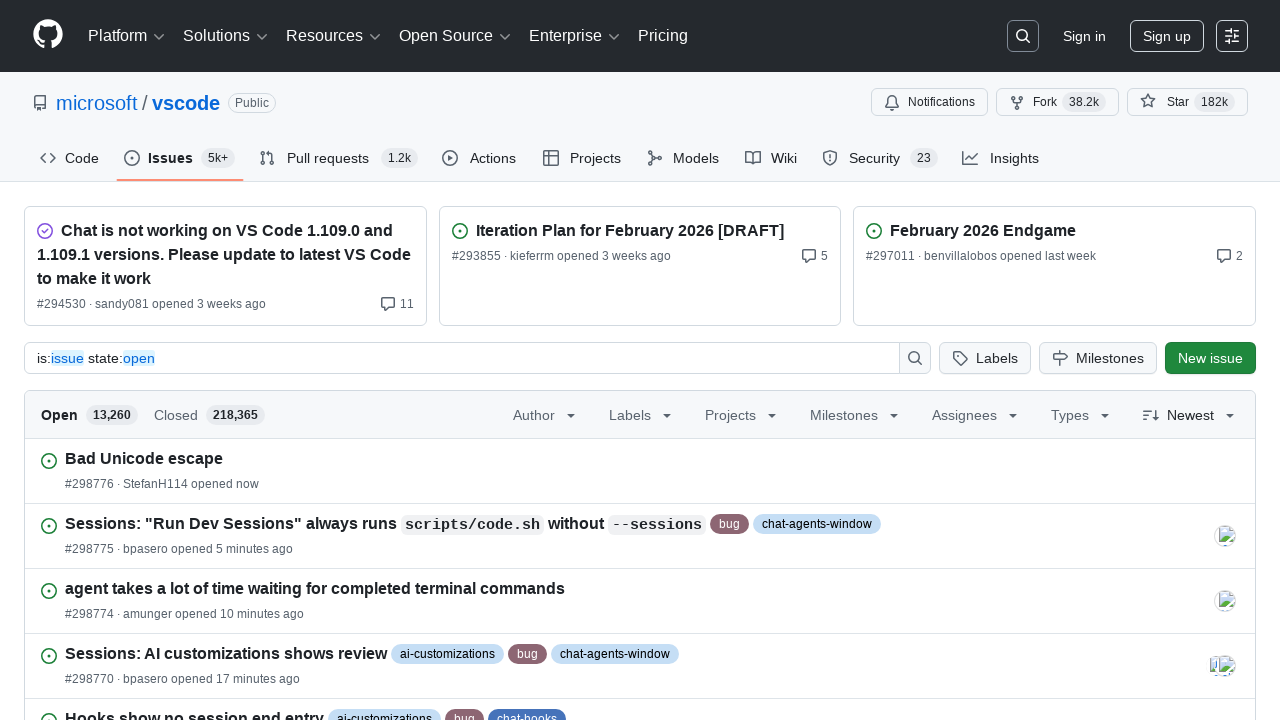

Filled search field with 'in:title' qualifier on #repository-input
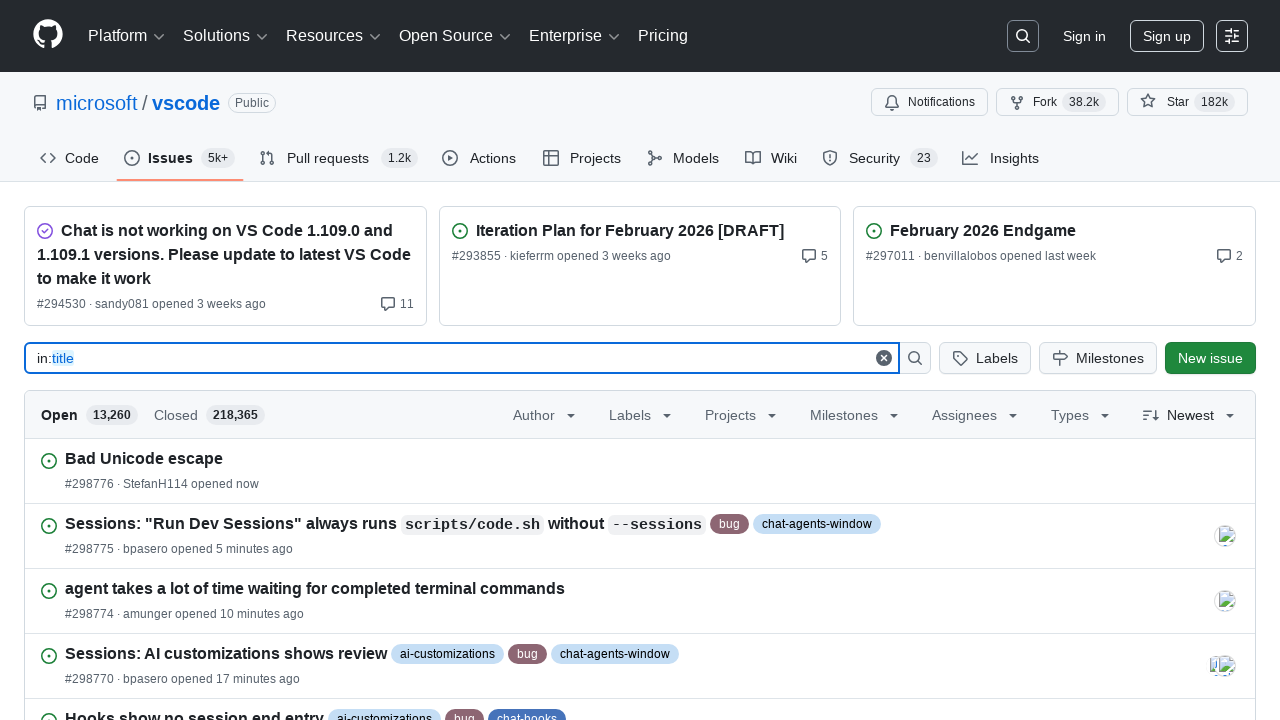

Typed ' bug' keyword into search field on #repository-input
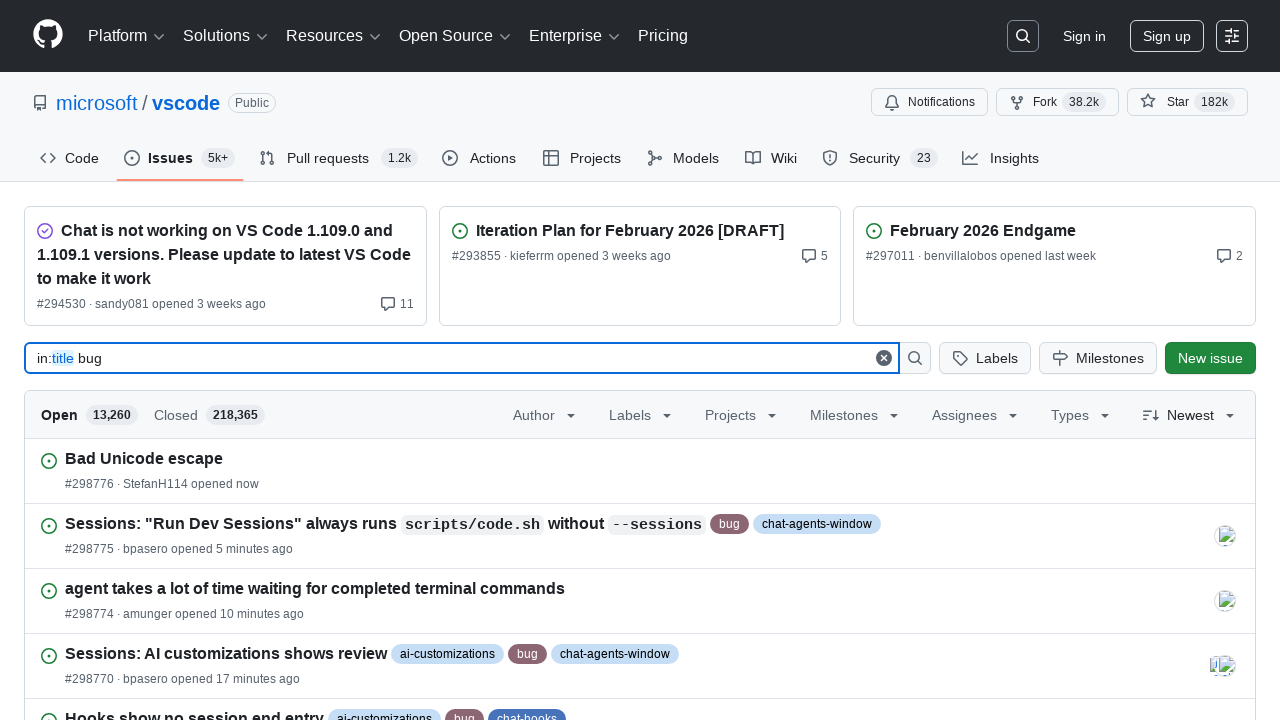

Pressed Enter to execute search for issues with 'bug' in title on #repository-input
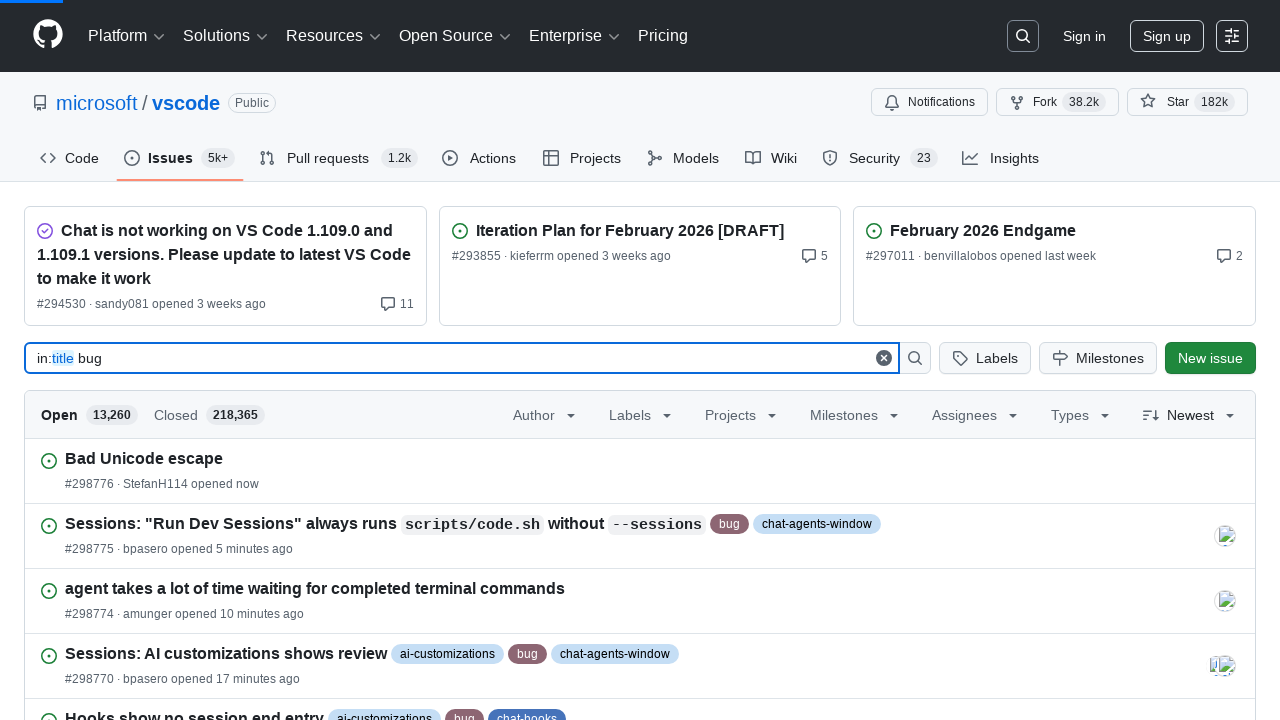

Waited for search results to fully load (networkidle)
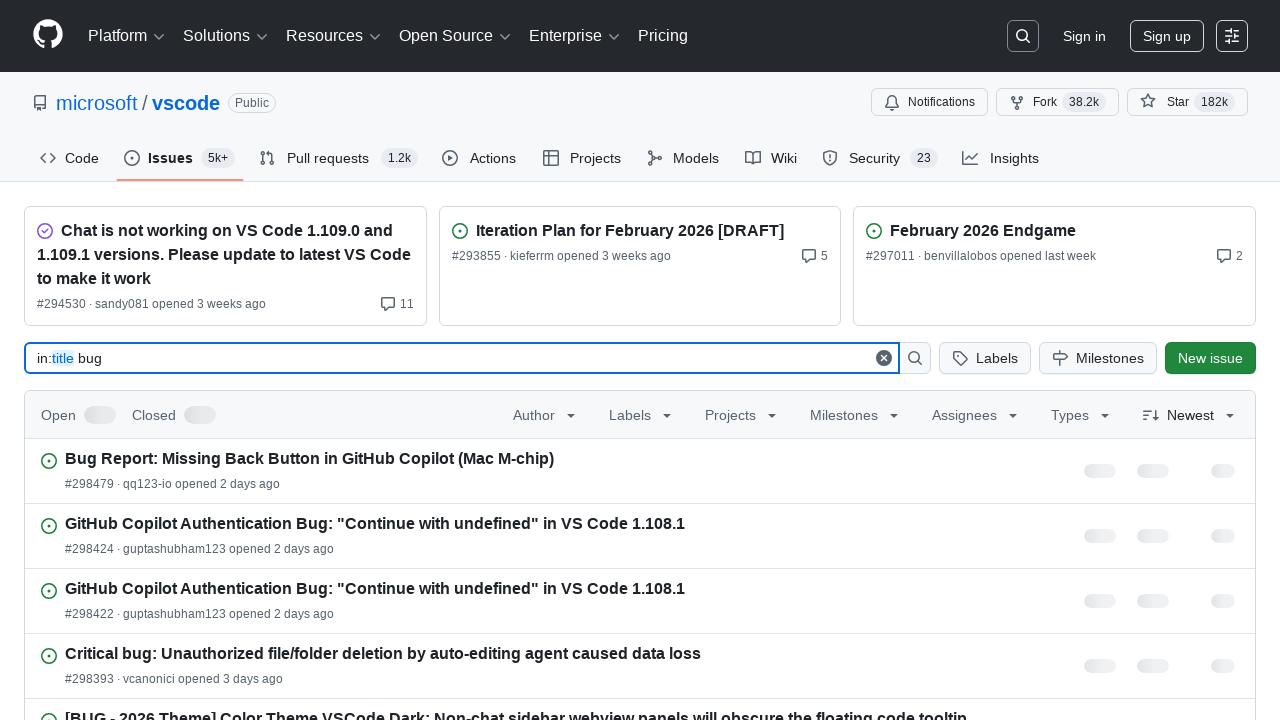

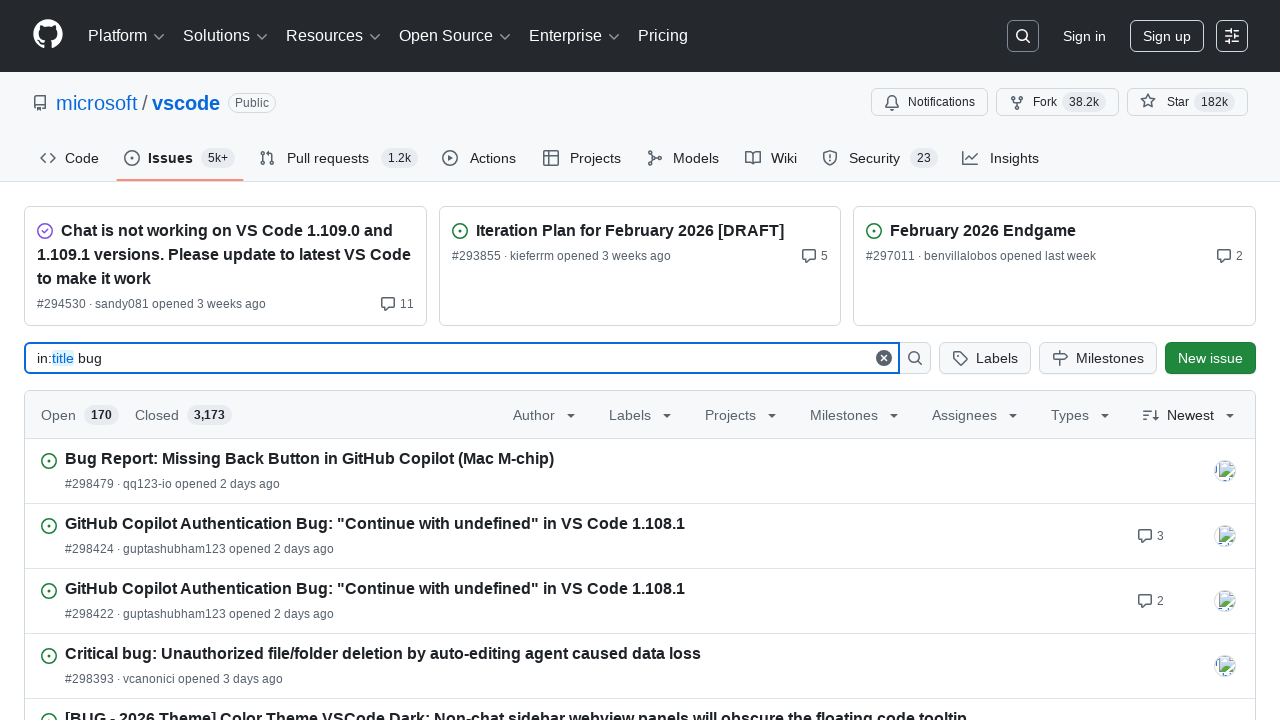